Checks the first checkbox in the todo list

Starting URL: https://lambdatest.github.io/sample-todo-app/

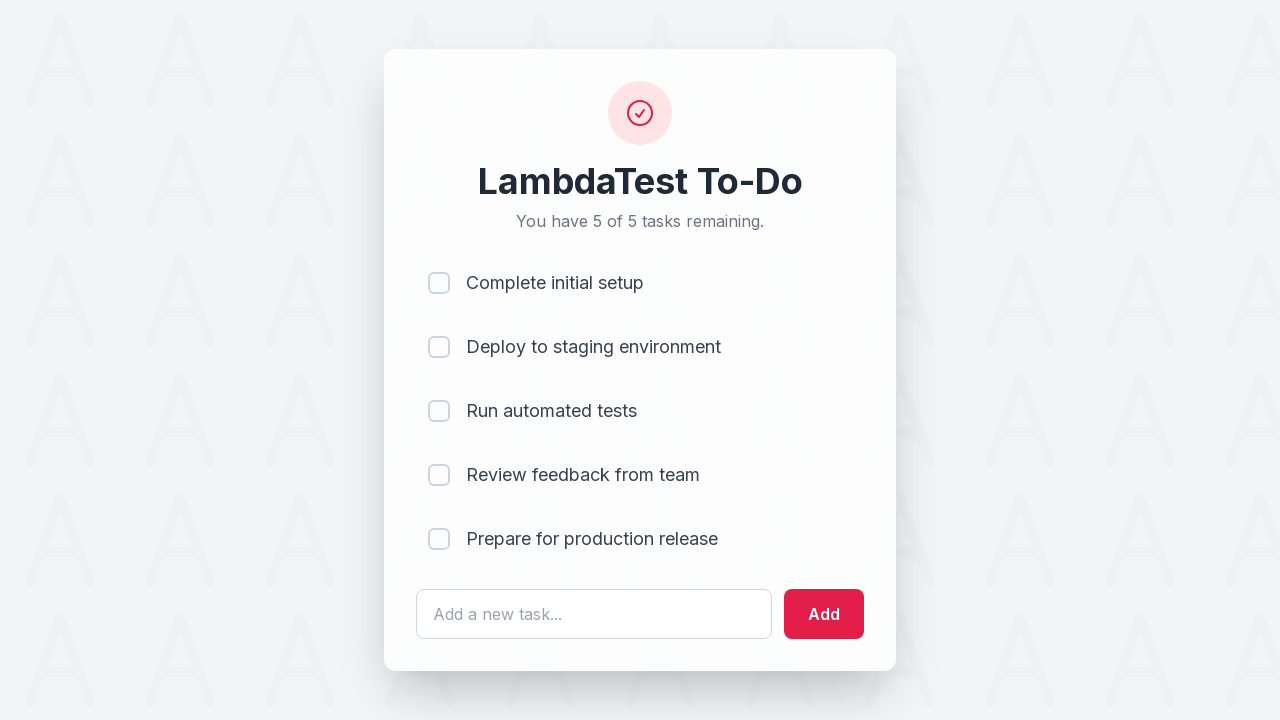

Clicked the first checkbox in the todo list at (439, 283) on input[name='li1']
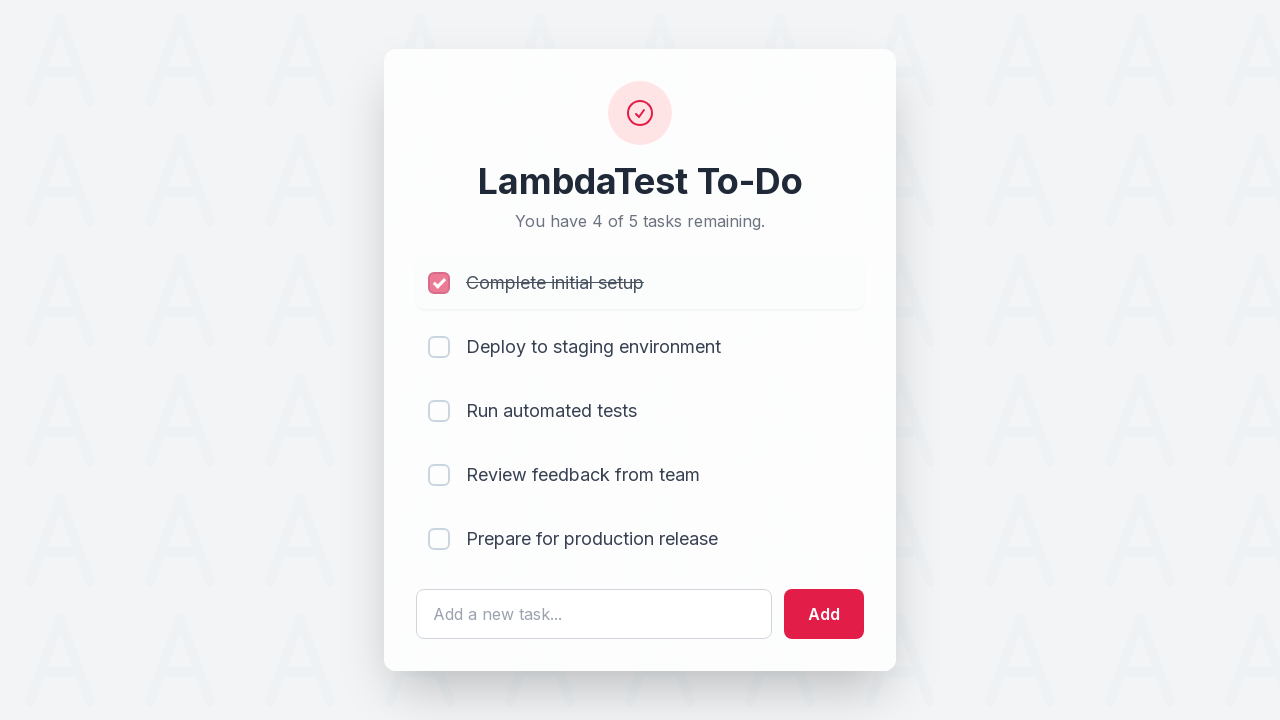

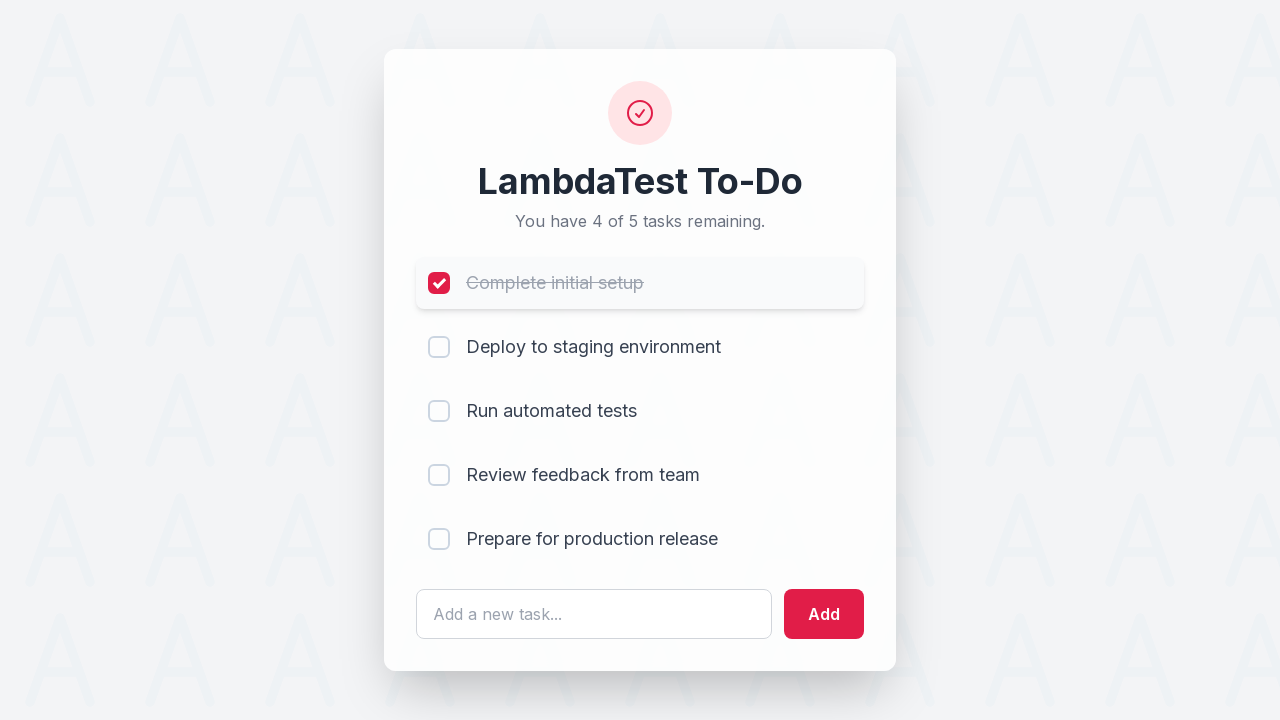